Tests that the toggle-all checkbox updates state when individual items are completed or cleared

Starting URL: https://demo.playwright.dev/todomvc

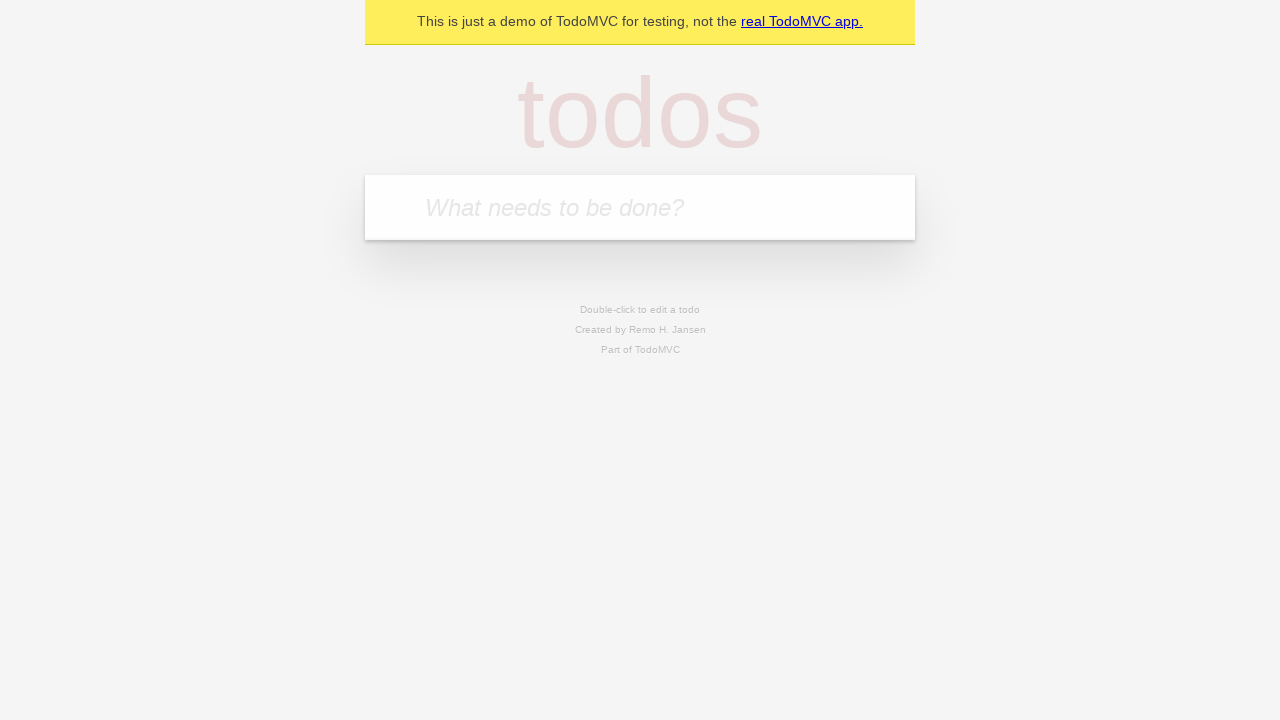

Filled new todo input with 'buy some cheese' on .new-todo
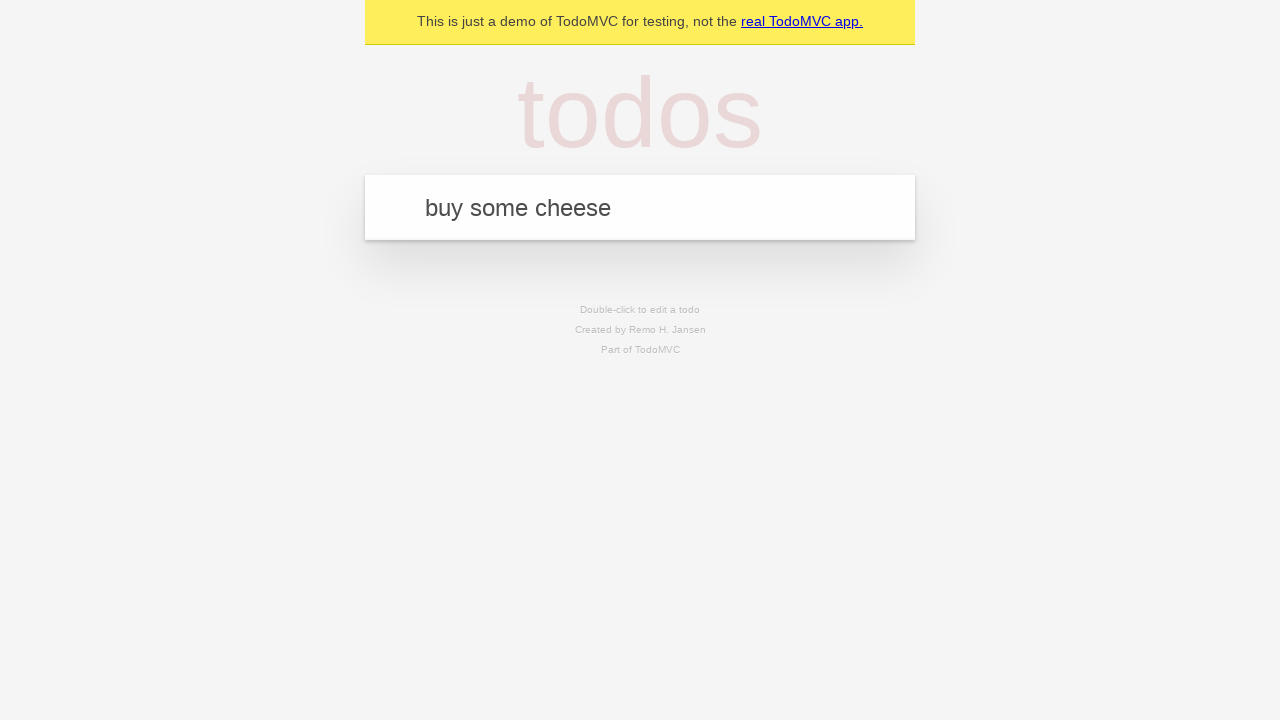

Pressed Enter to create first todo on .new-todo
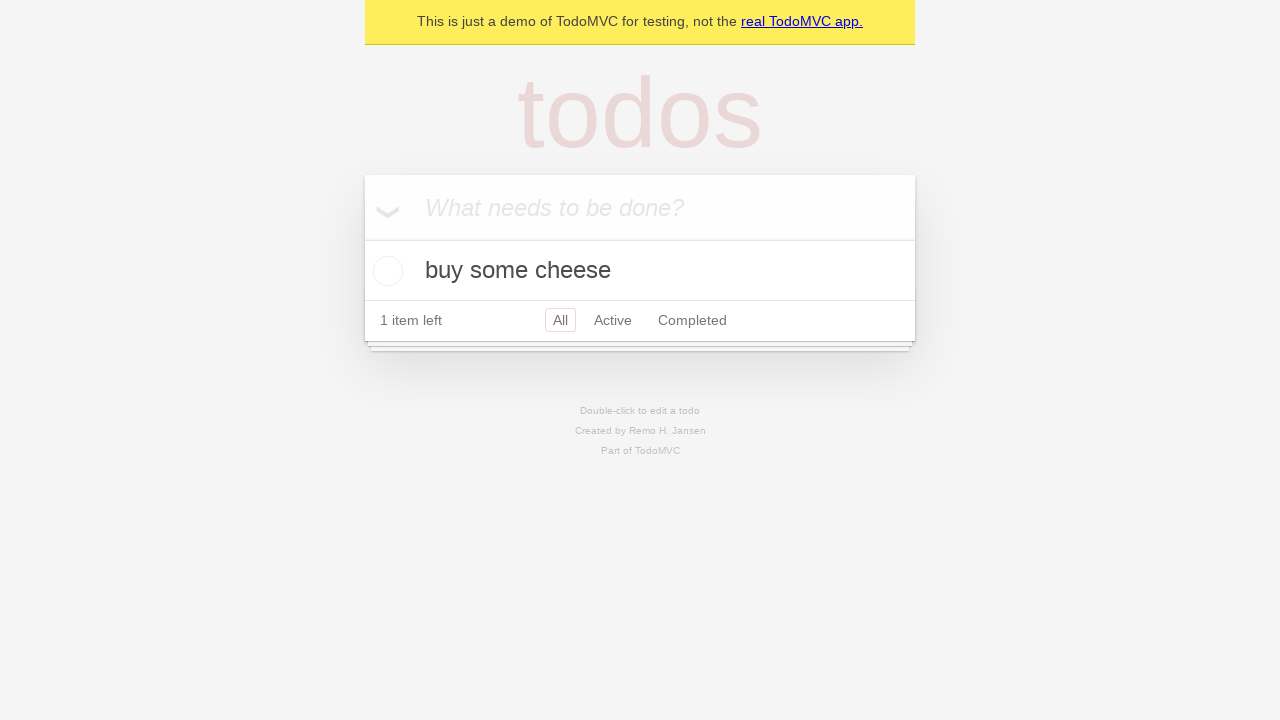

Filled new todo input with 'feed the cat' on .new-todo
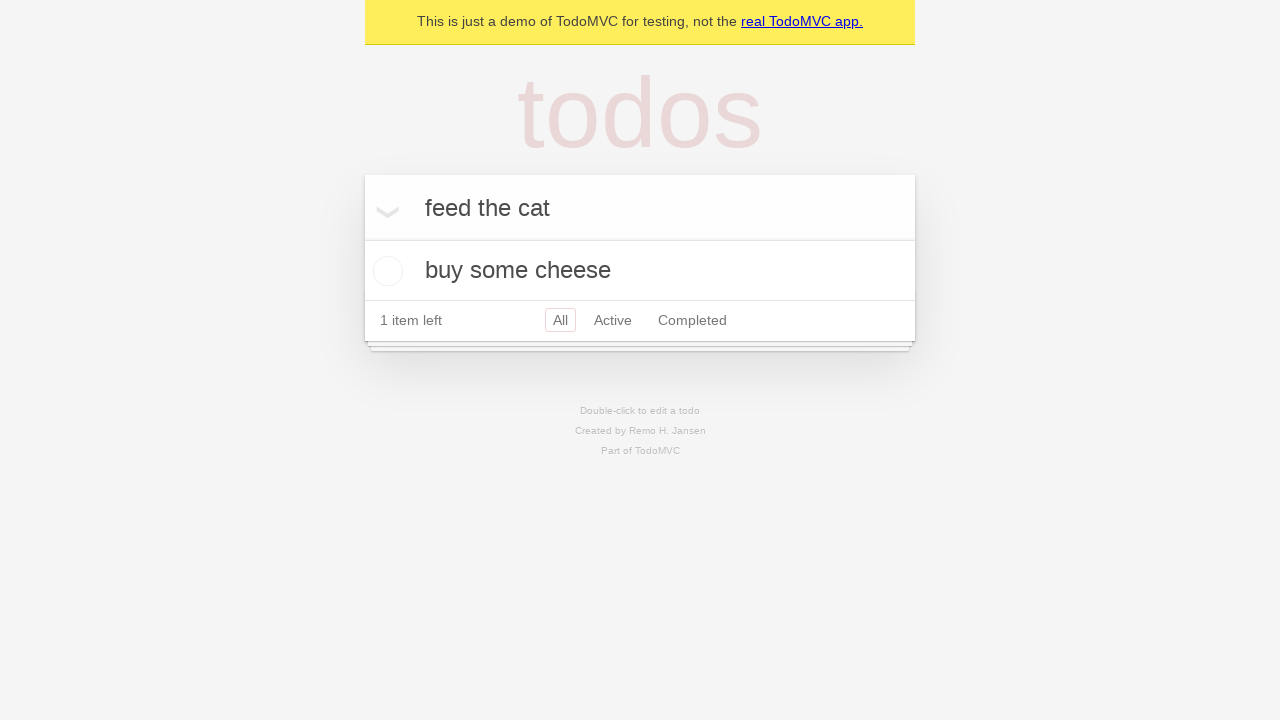

Pressed Enter to create second todo on .new-todo
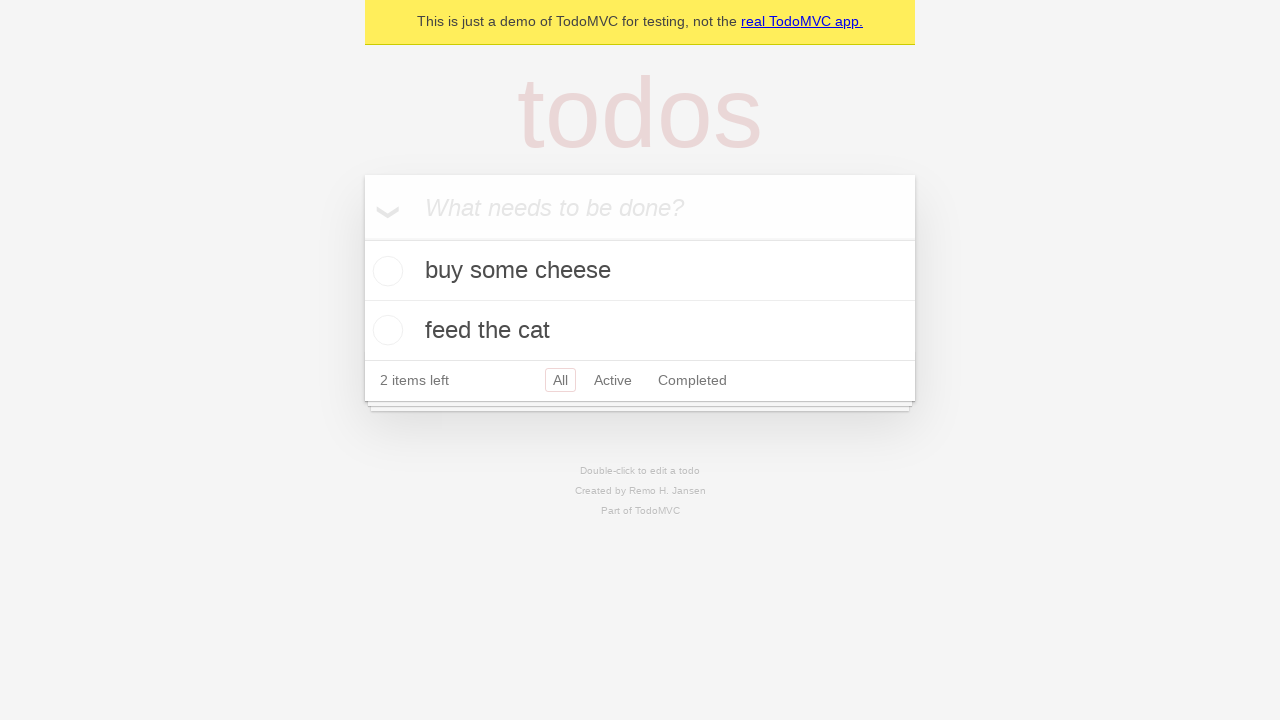

Filled new todo input with 'book a doctors appointment' on .new-todo
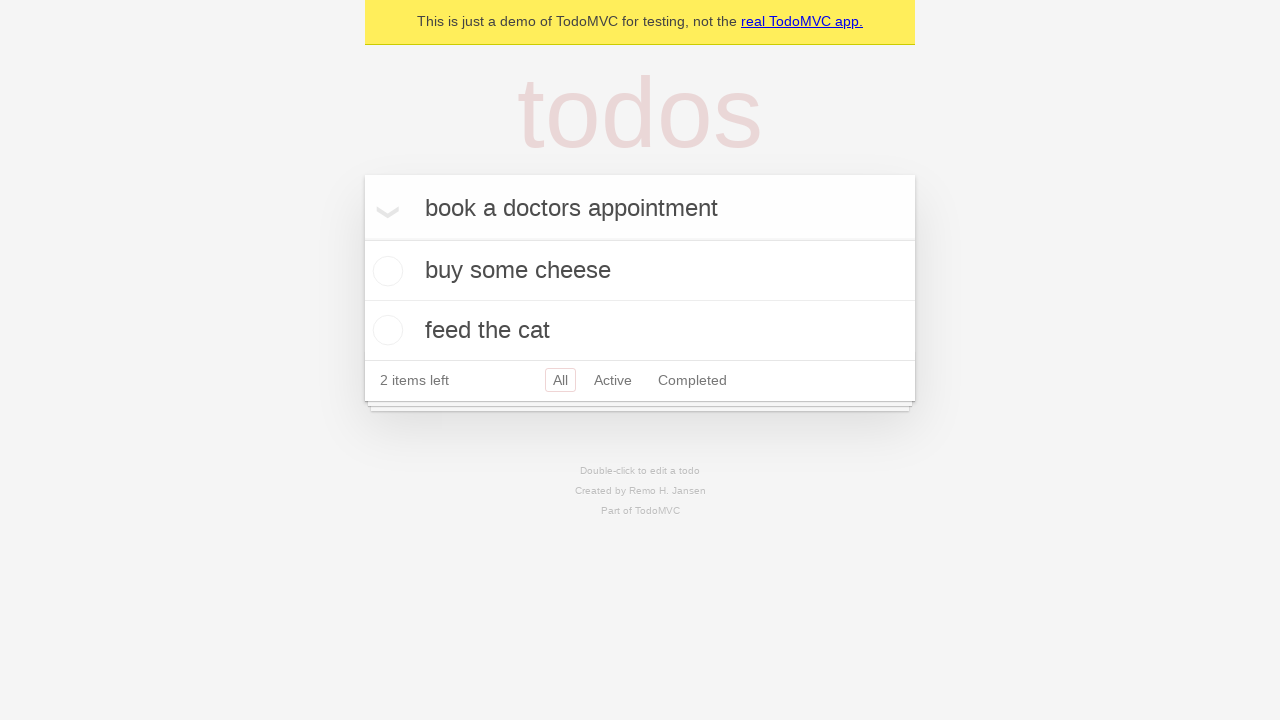

Pressed Enter to create third todo on .new-todo
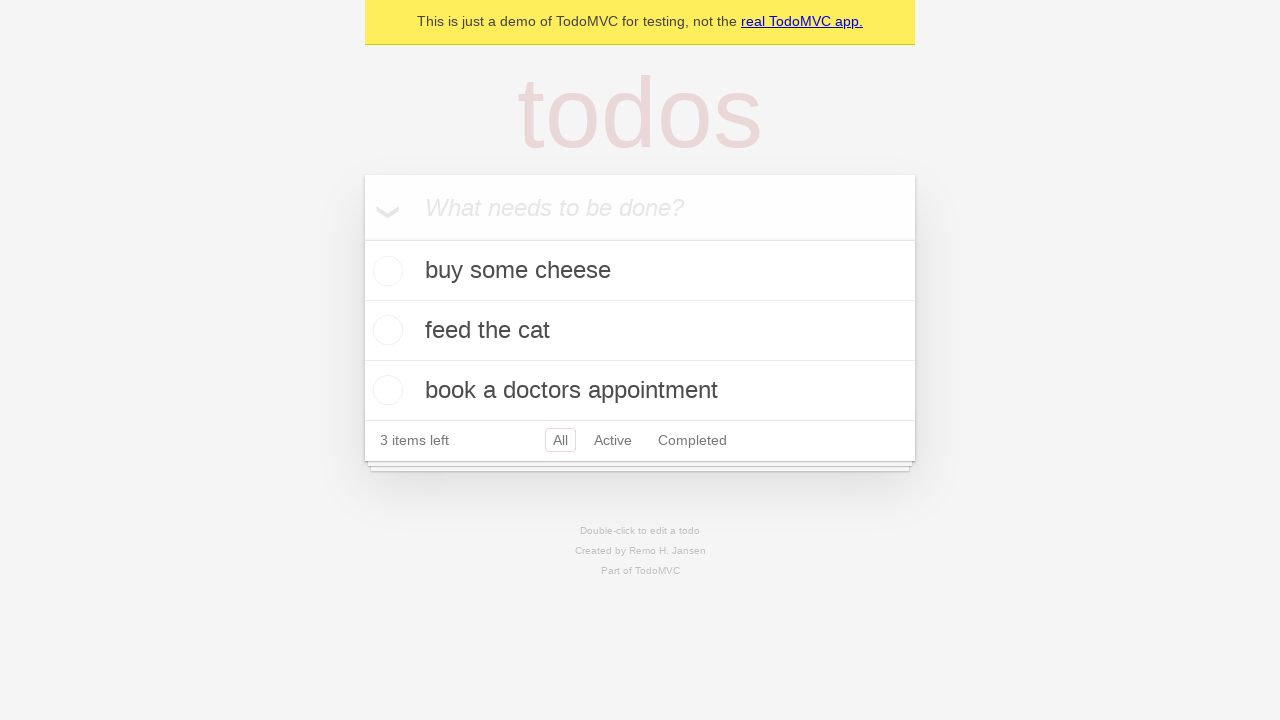

Checked toggle-all checkbox to mark all todos complete at (362, 238) on .toggle-all
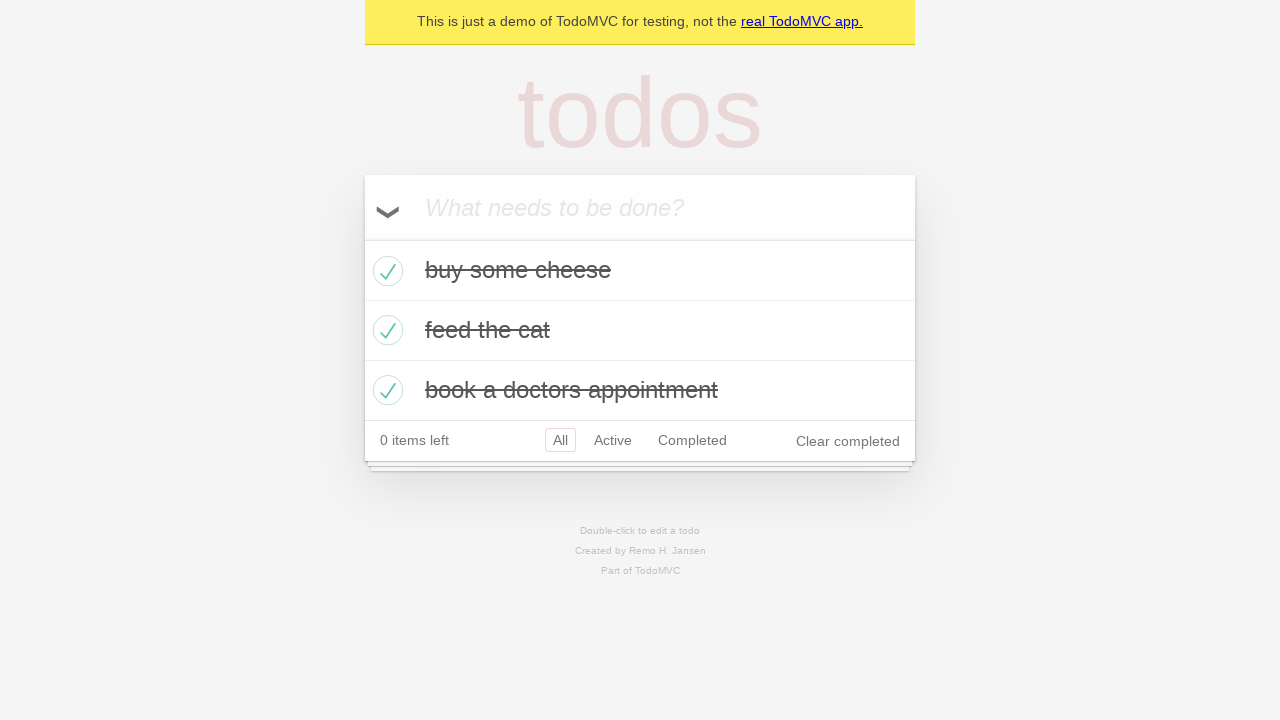

Unchecked first todo to mark it incomplete at (385, 271) on .todo-list li >> nth=0 >> .toggle
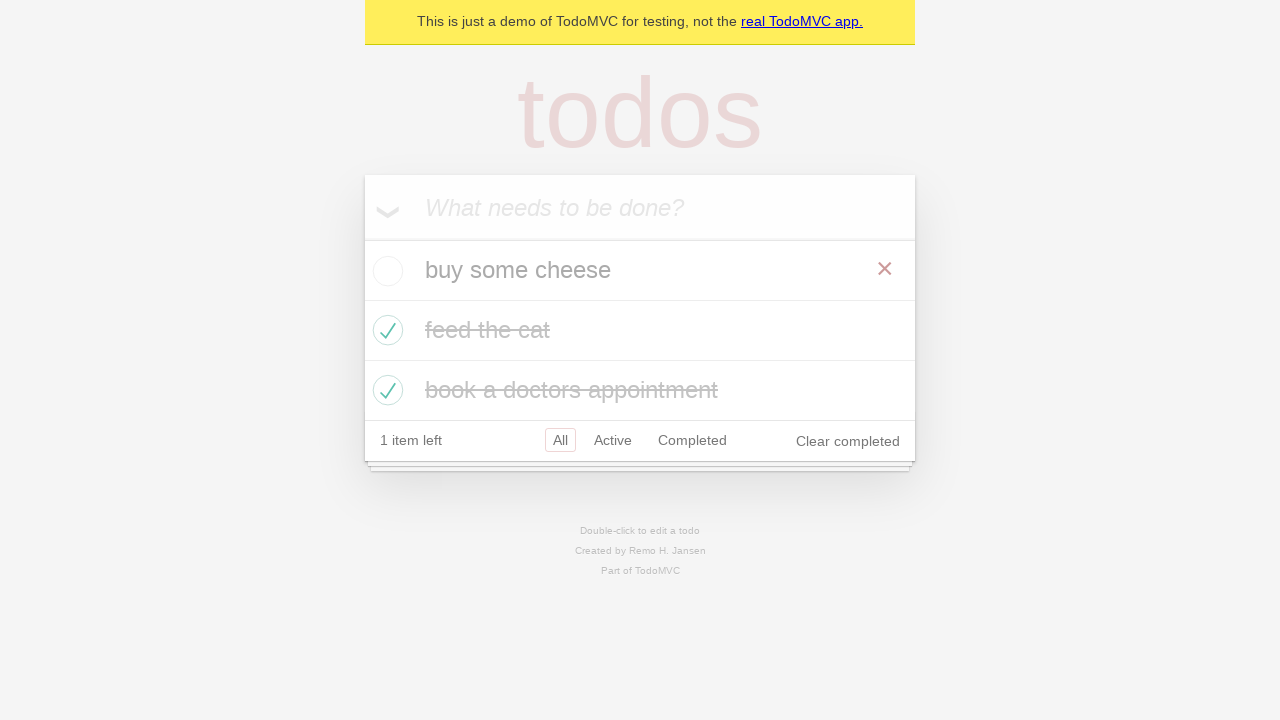

Checked first todo again to mark it complete at (385, 271) on .todo-list li >> nth=0 >> .toggle
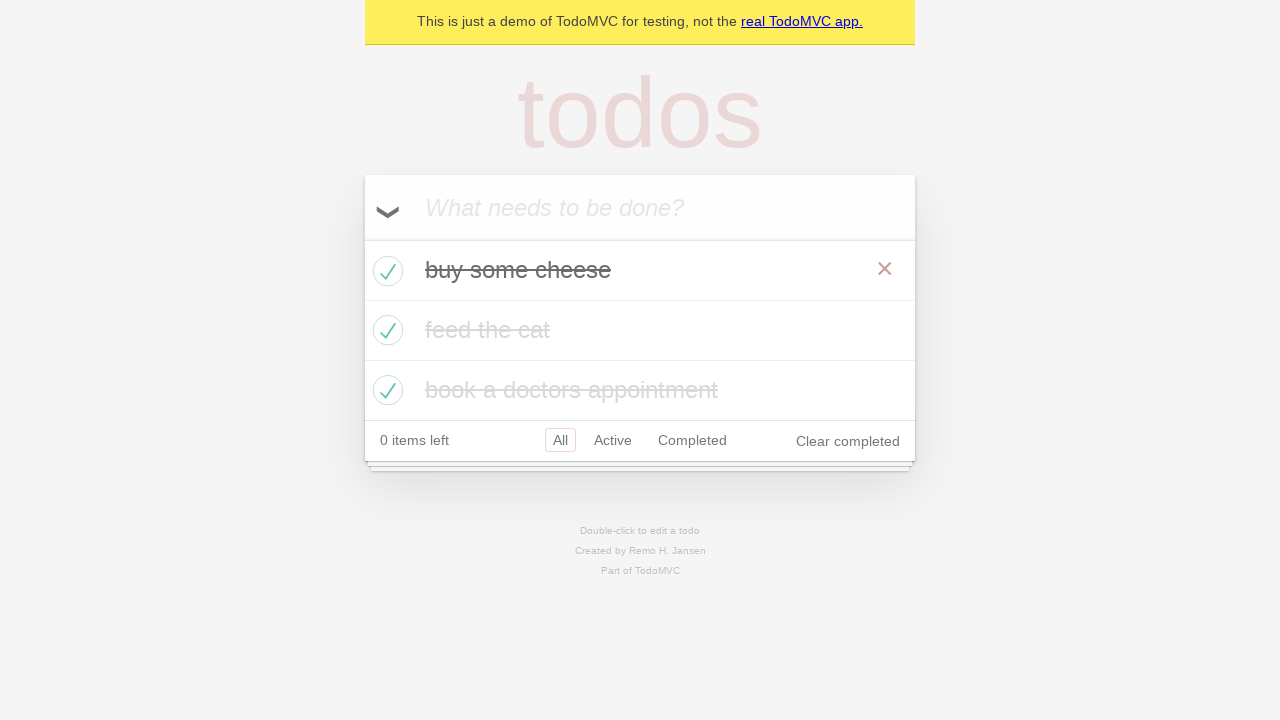

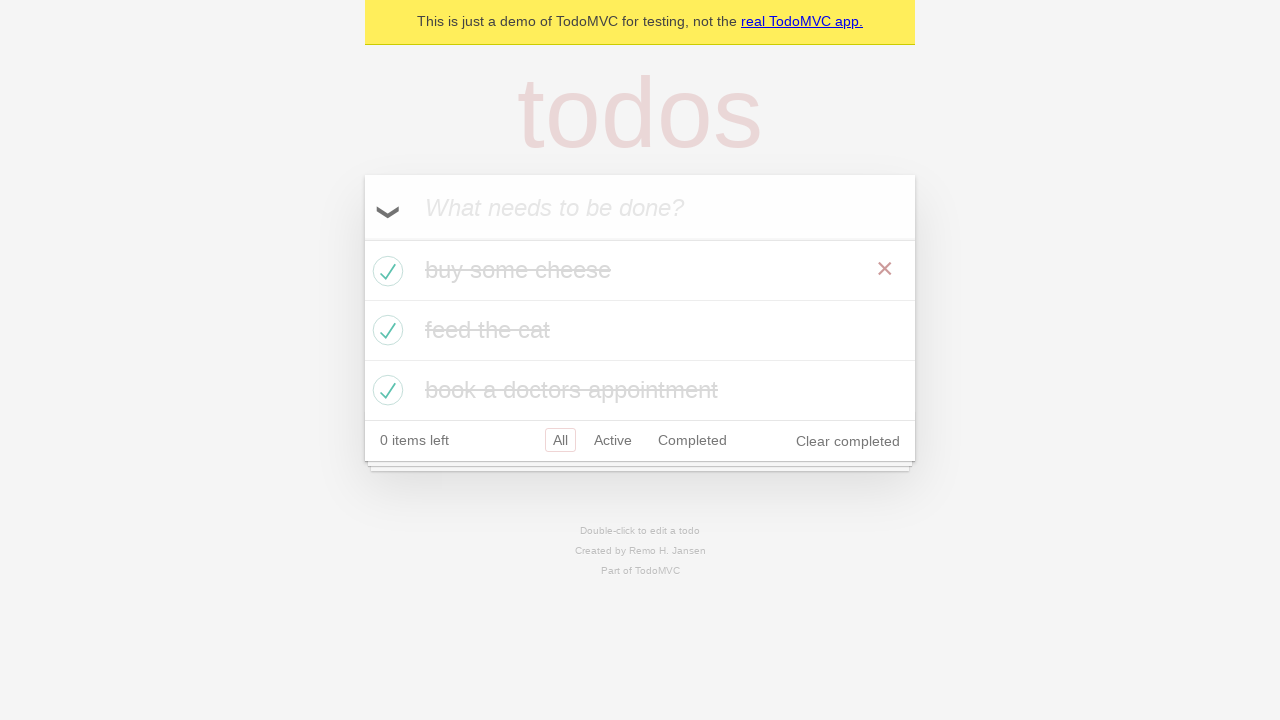